Tests double-click functionality by double-clicking a button that triggers an alert

Starting URL: https://selenium08.blogspot.com/2019/11/double-click.html

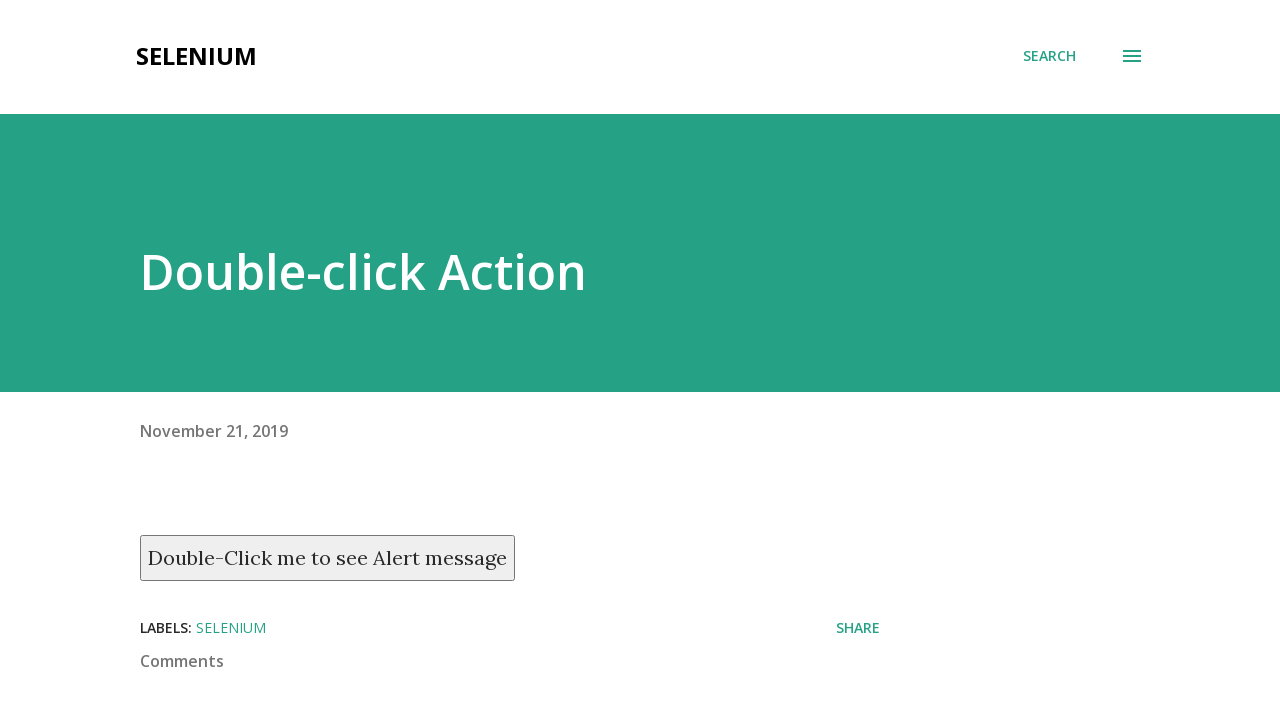

Navigated to double-click practice page
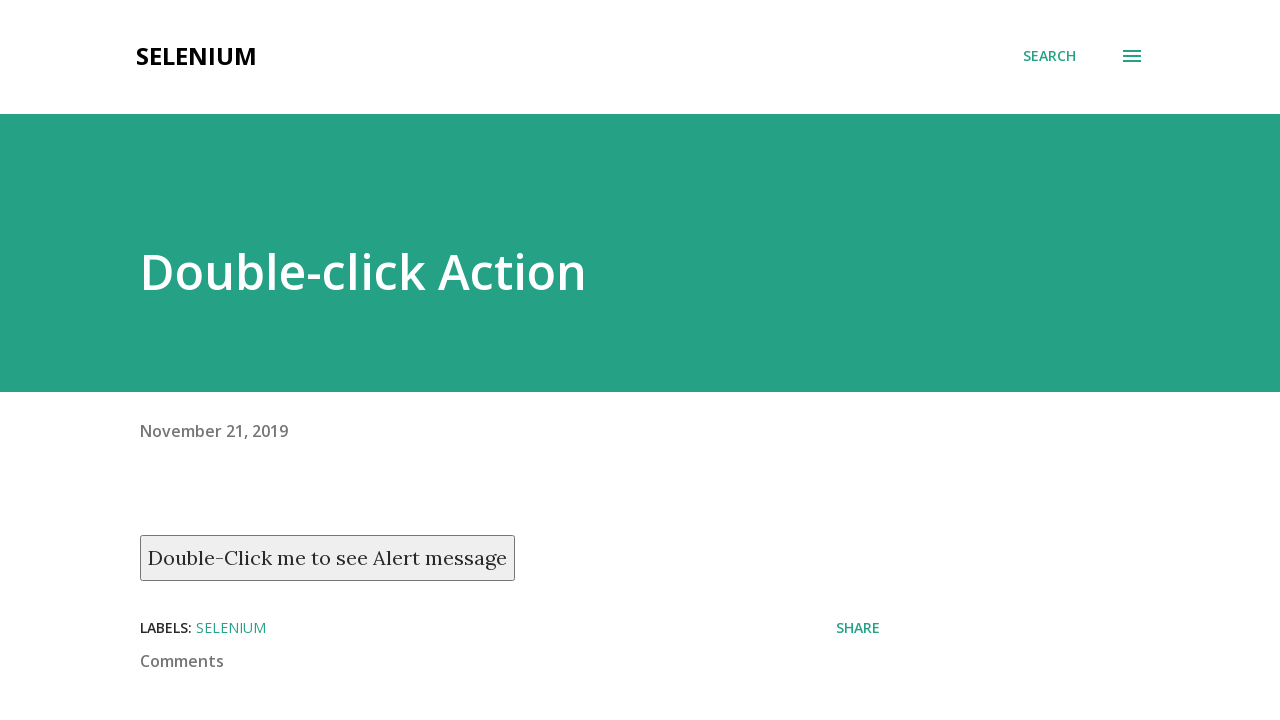

Double-clicked button to trigger alert at (328, 558) on button:has-text('Double-Click me to see Alert message')
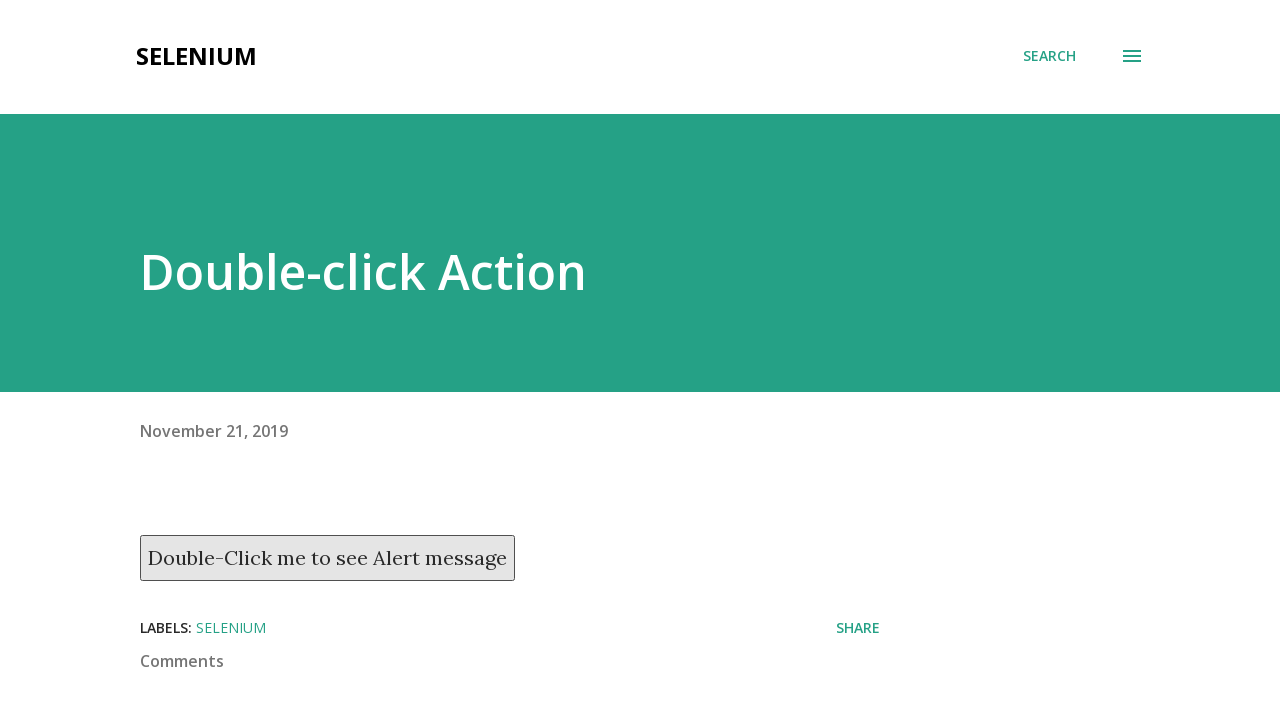

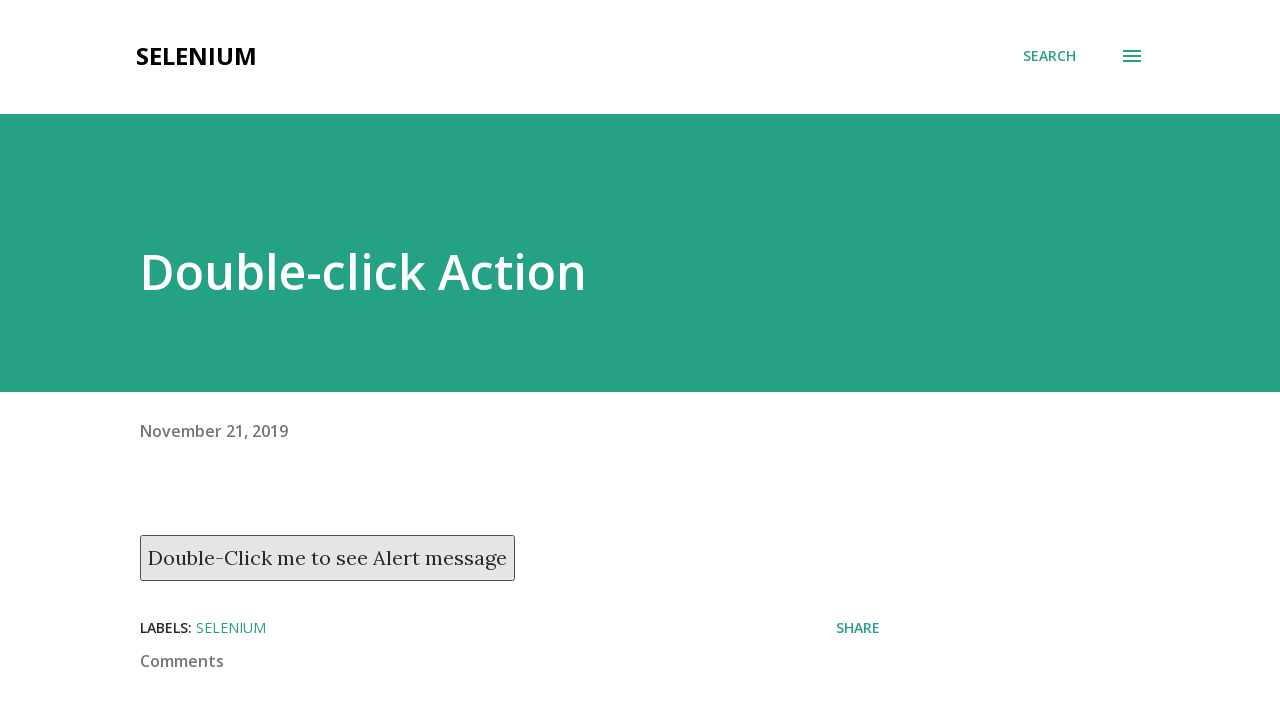